Waits for a price to reach $100, then books and solves a mathematical challenge by calculating log(abs(12*sin(x)))

Starting URL: http://suninjuly.github.io/explicit_wait2.html

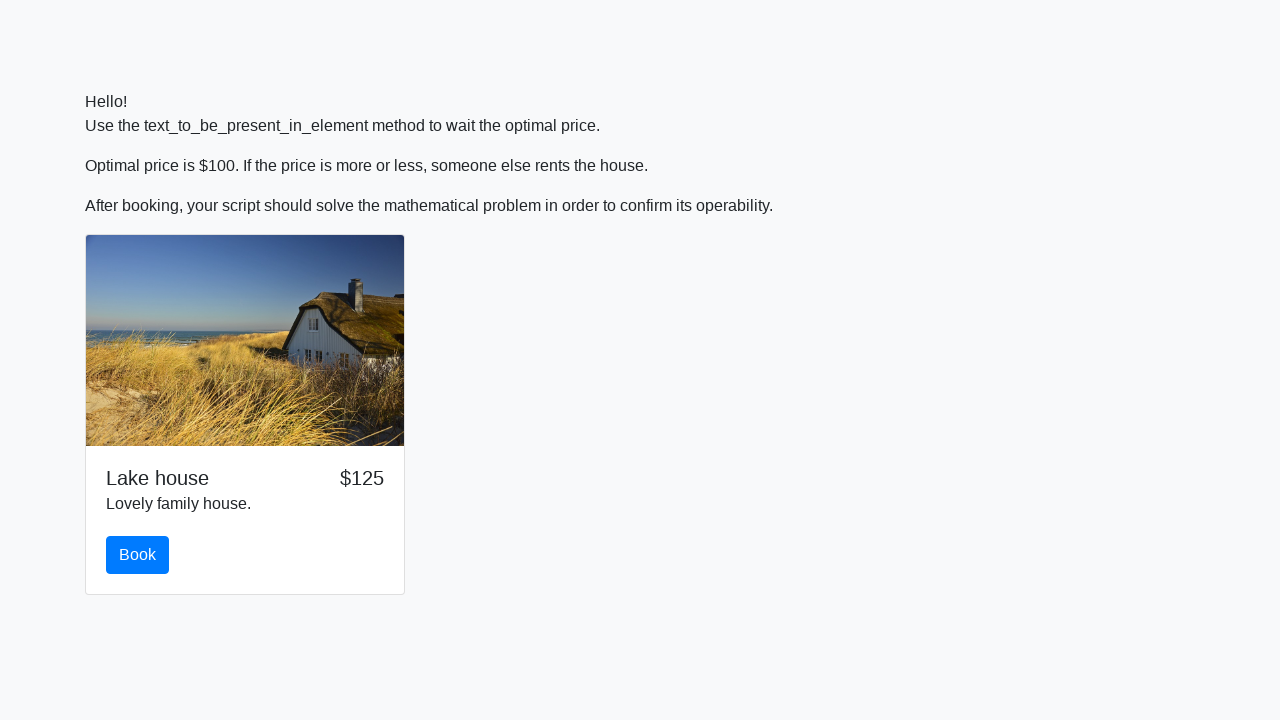

Waited for price to reach $100
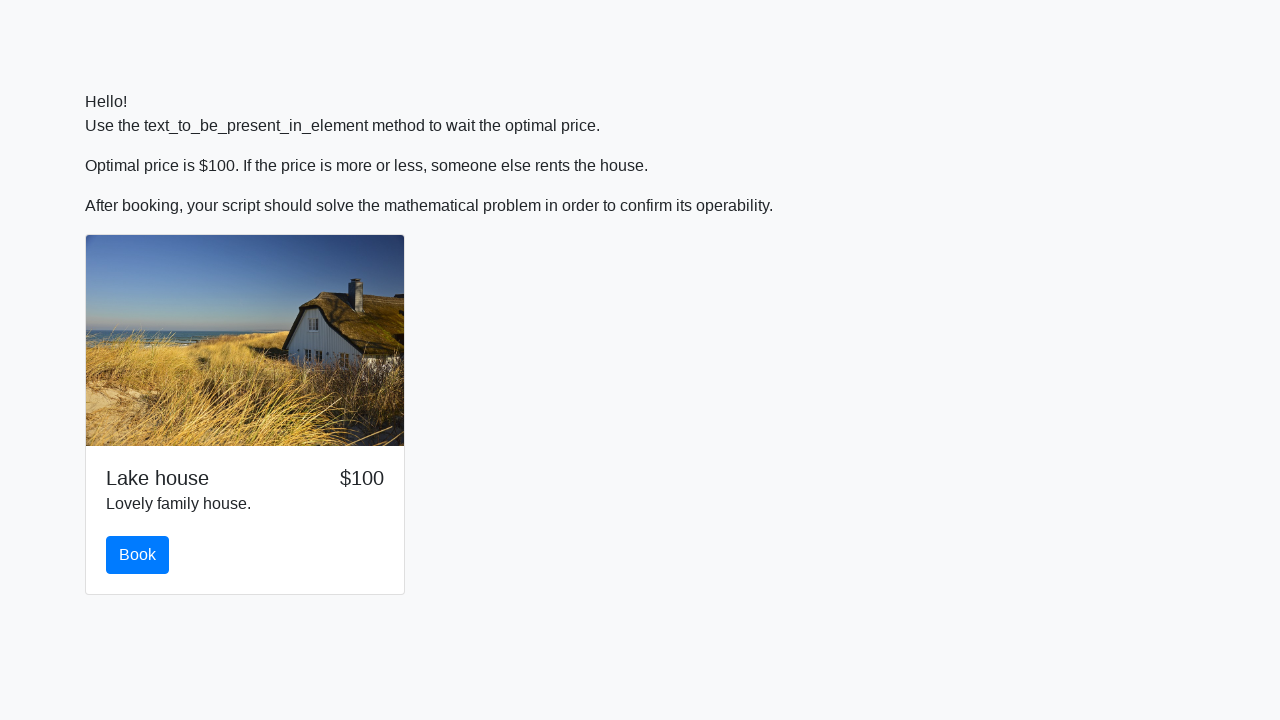

Clicked the book button at (138, 555) on #book
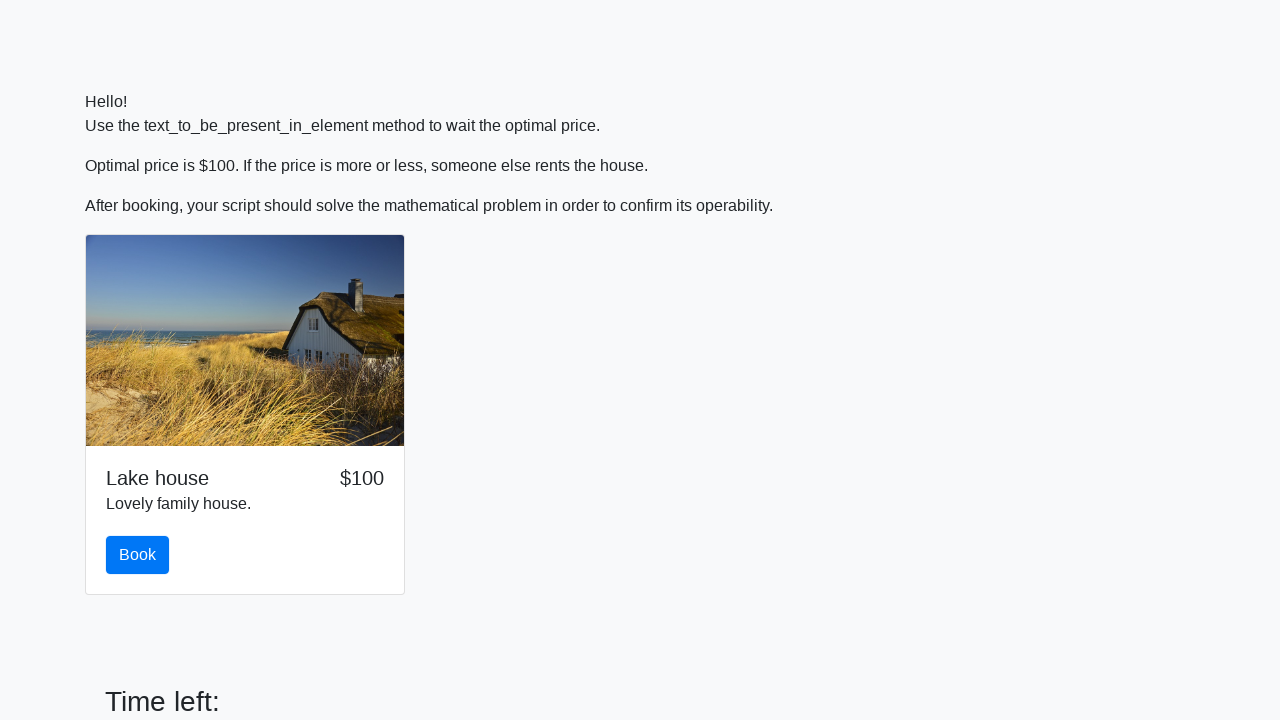

Retrieved input value for calculation: 750
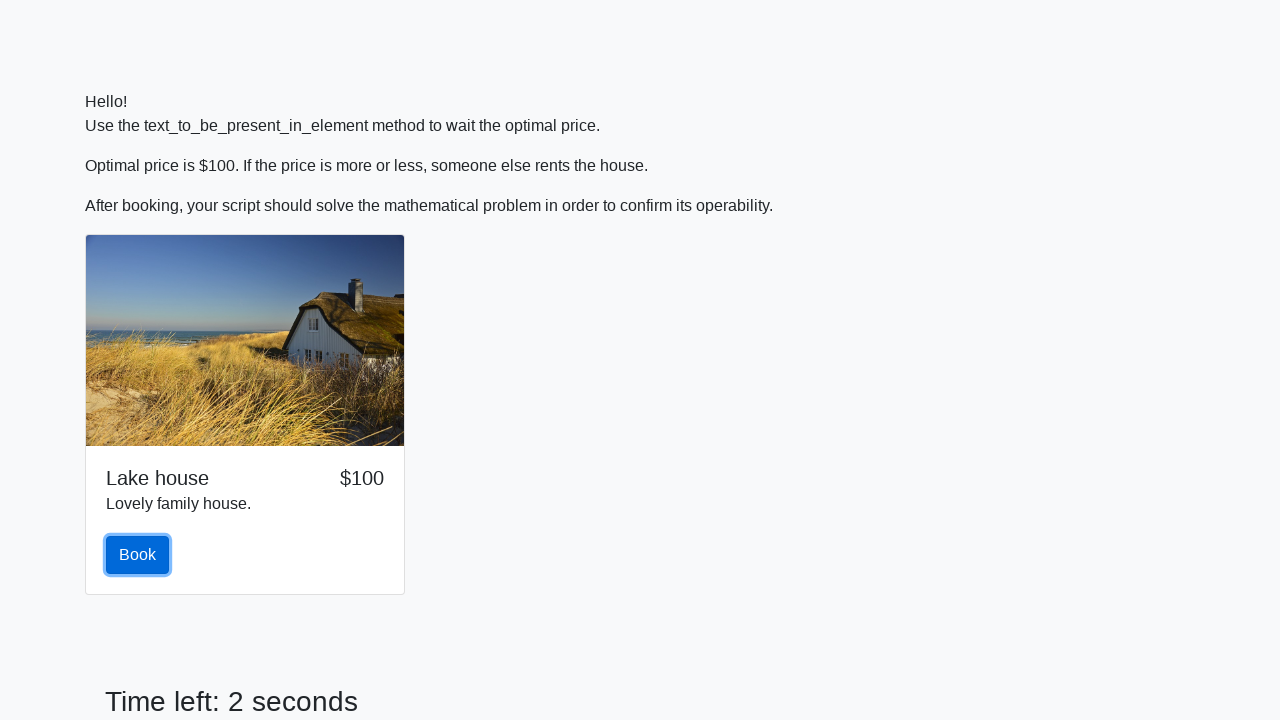

Calculated log(abs(12*sin(750))) = 2.190633504246656
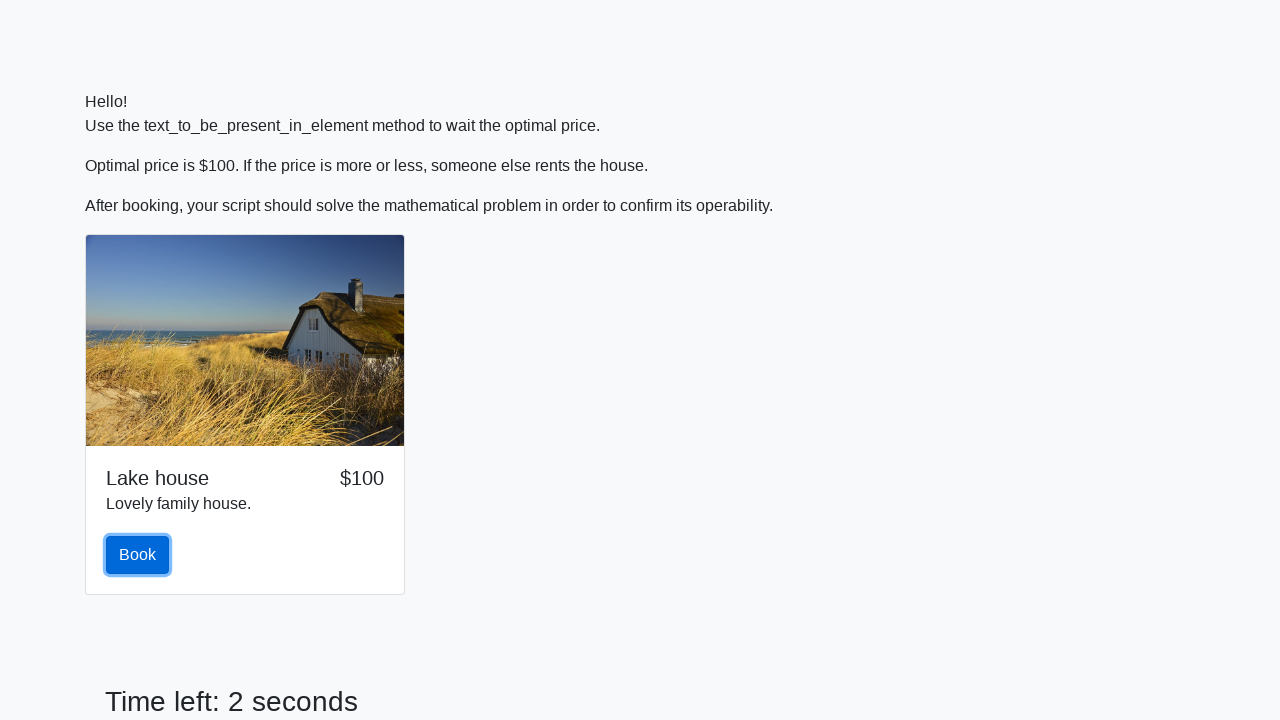

Filled answer field with calculated value: 2.190633504246656 on #answer
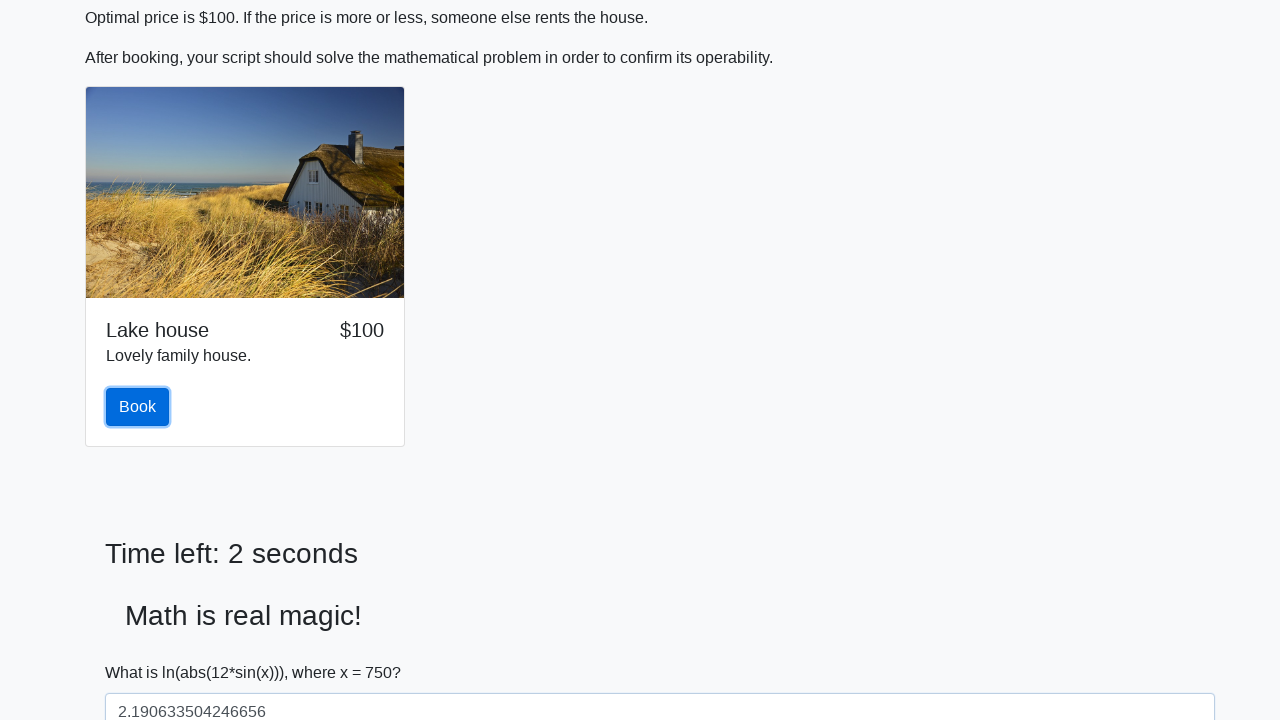

Clicked the solve button to submit the answer at (143, 651) on #solve
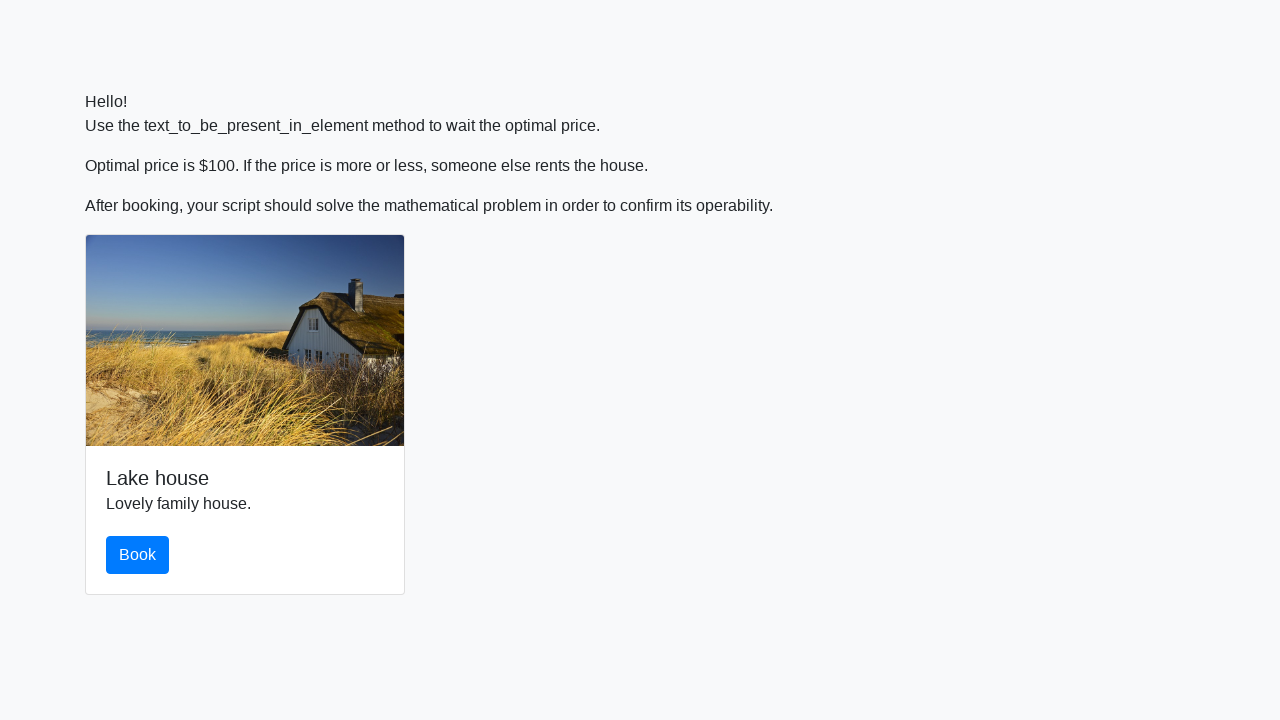

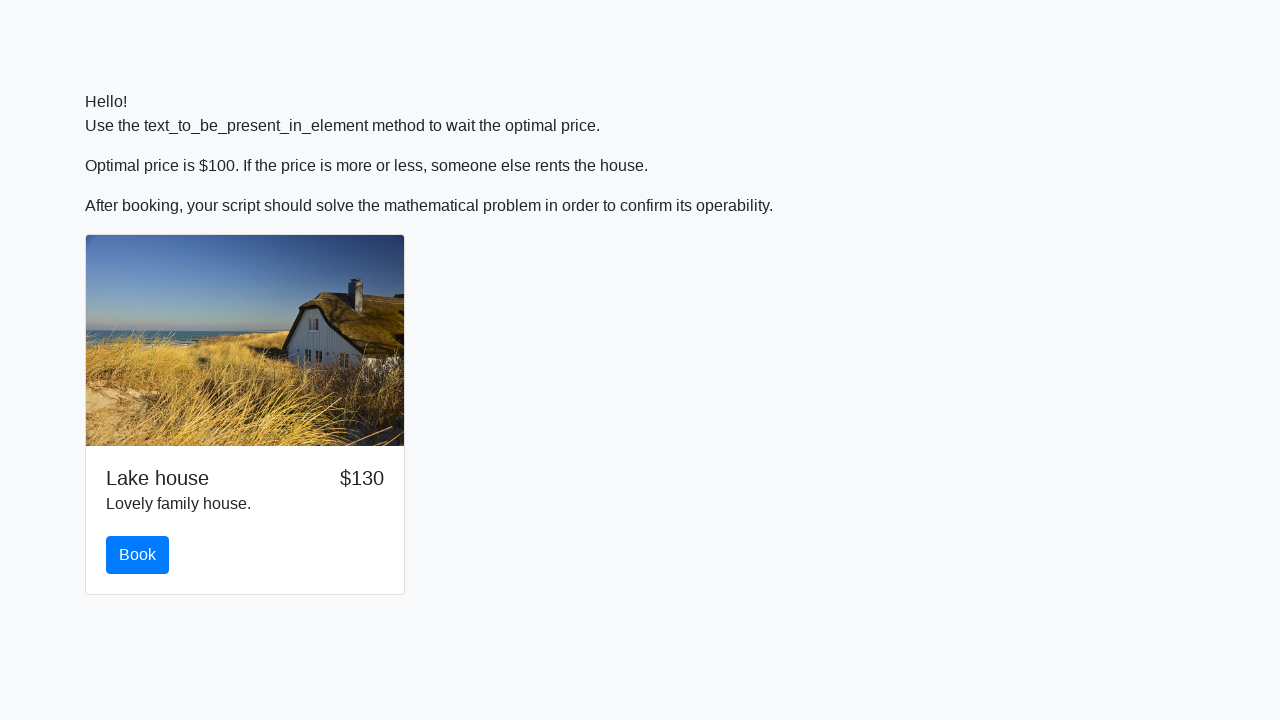